Tests hover functionality by hovering over three images and verifying that user names and view profile links are displayed for each

Starting URL: https://practice.cydeo.com/hovers

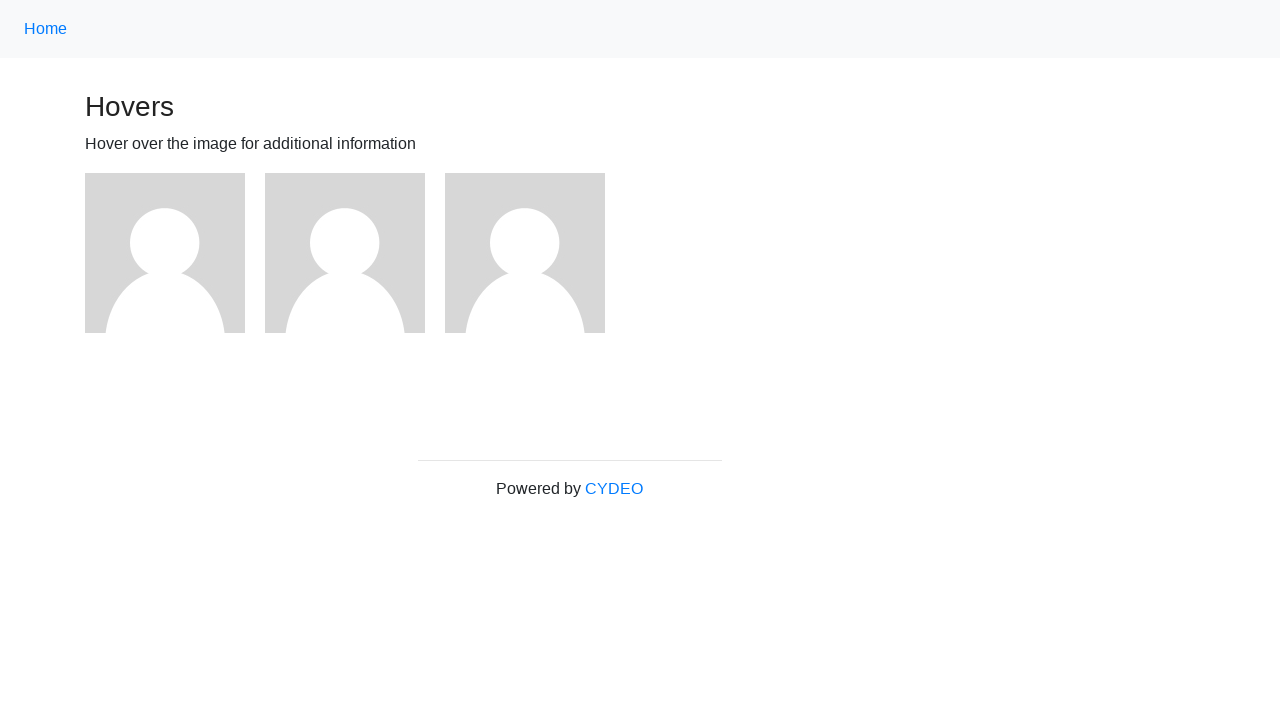

Hovered over first image at (165, 253) on (//img)[1]
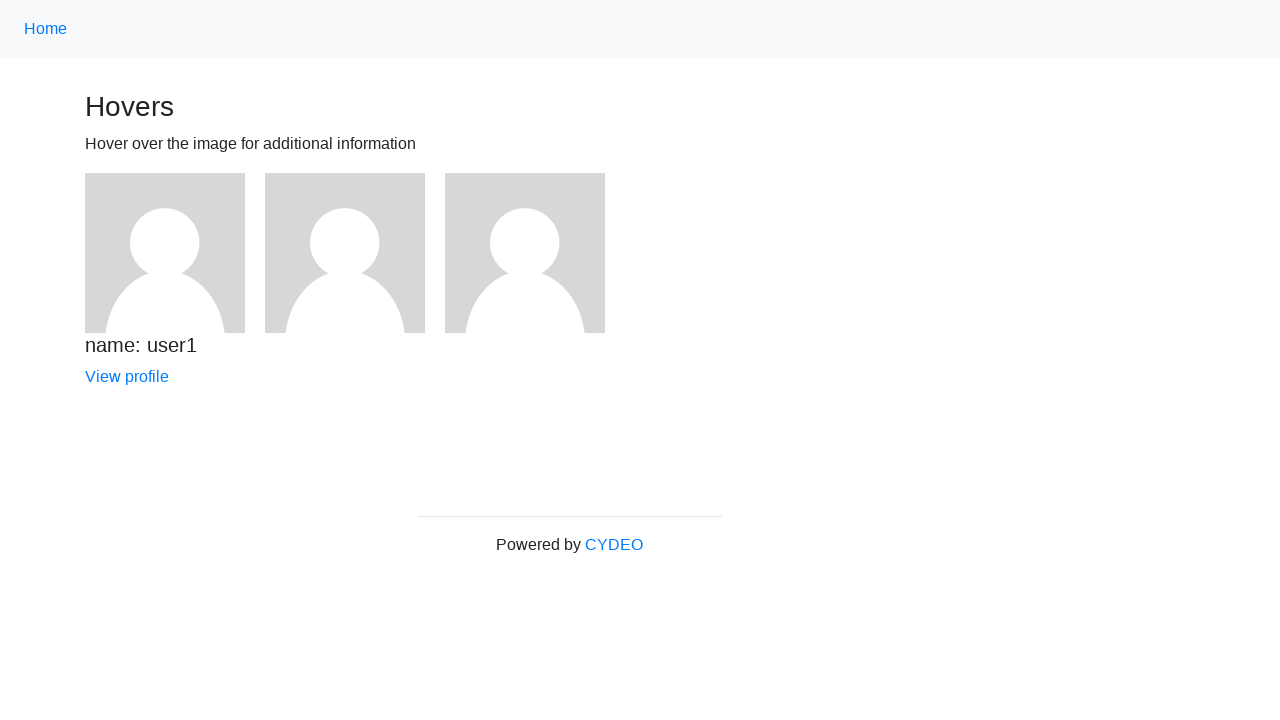

Verified 'name: user1' text is visible
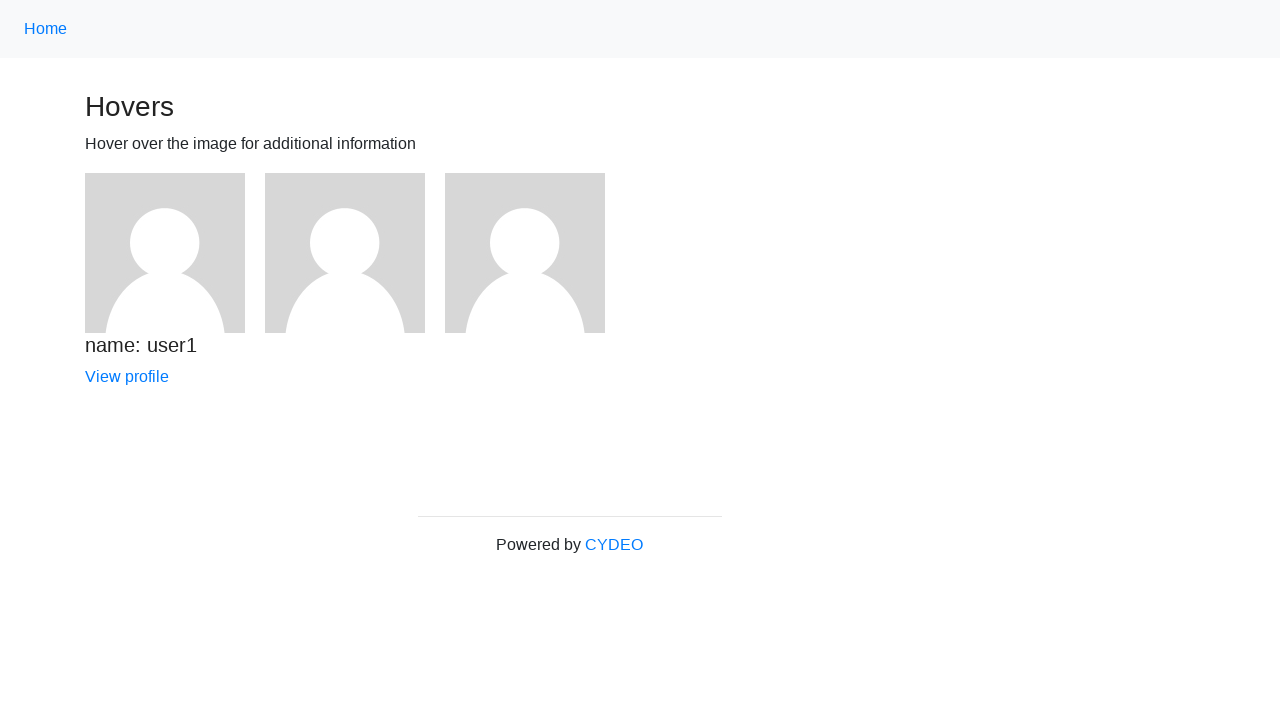

Verified 'View profile' link is visible for user1
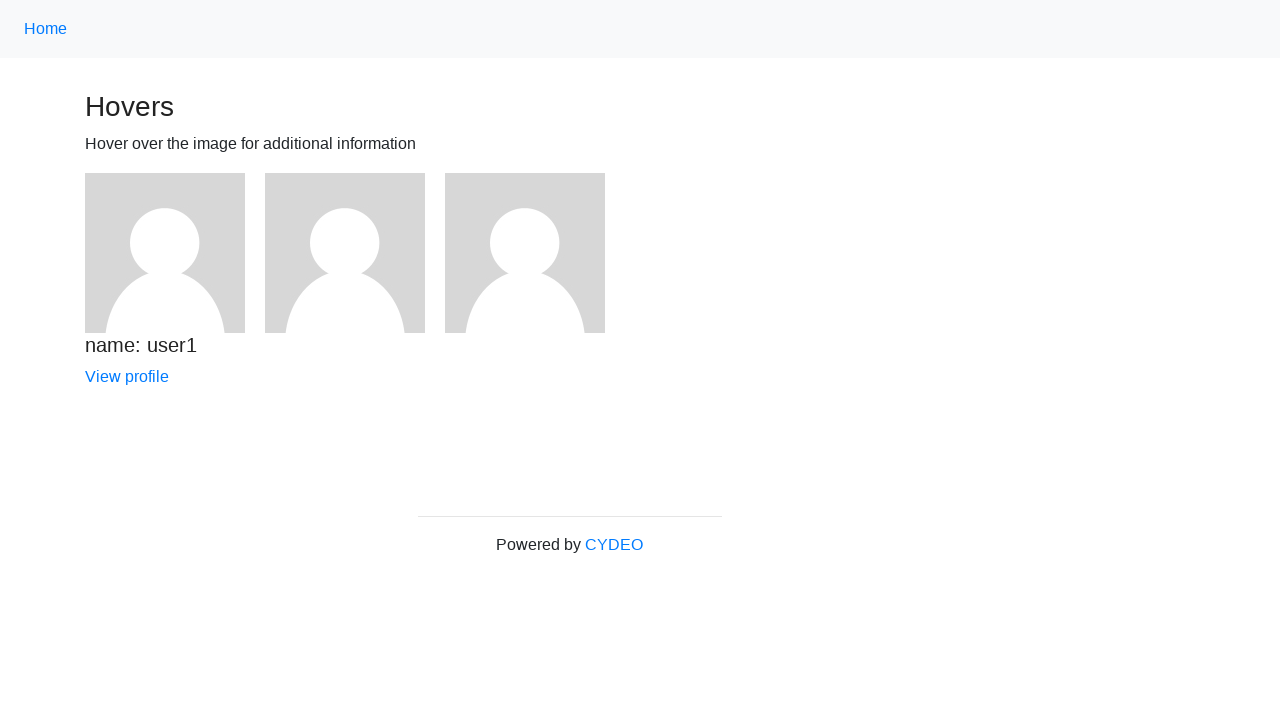

Hovered over second image at (345, 253) on xpath=//*[.='name: user2']/parent::div/preceding-sibling::img
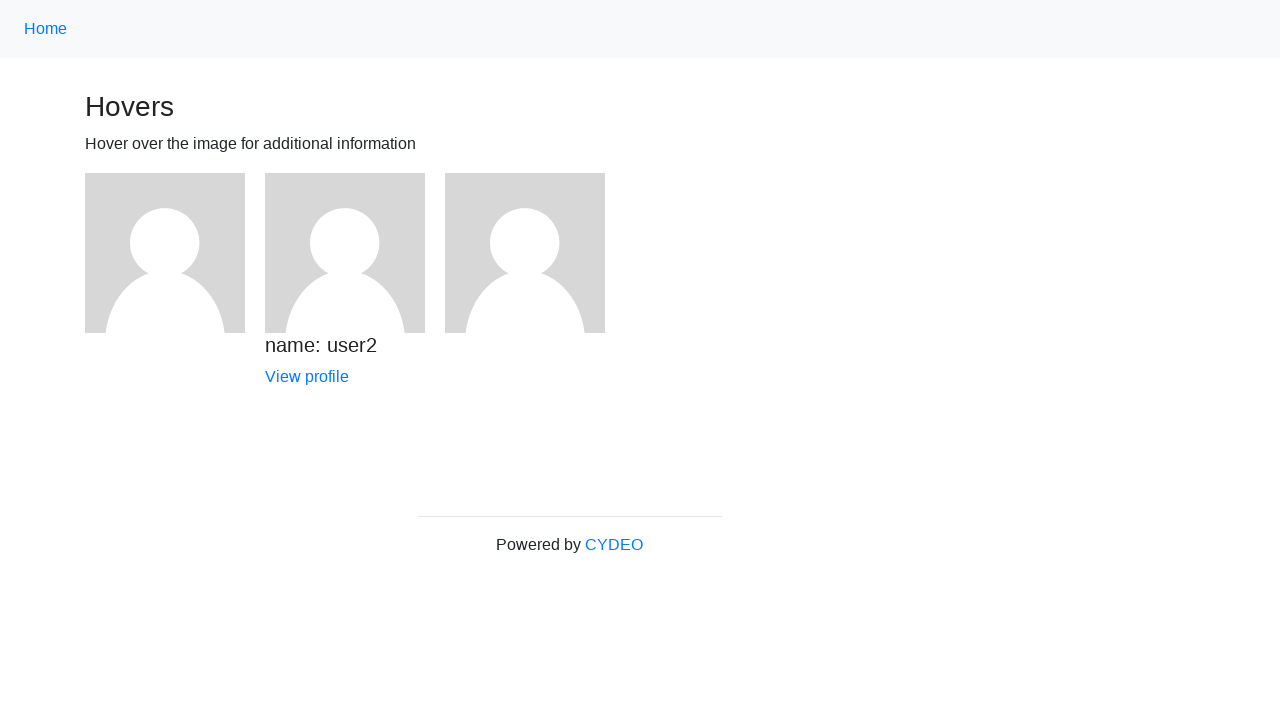

Verified 'name: user2' text is visible
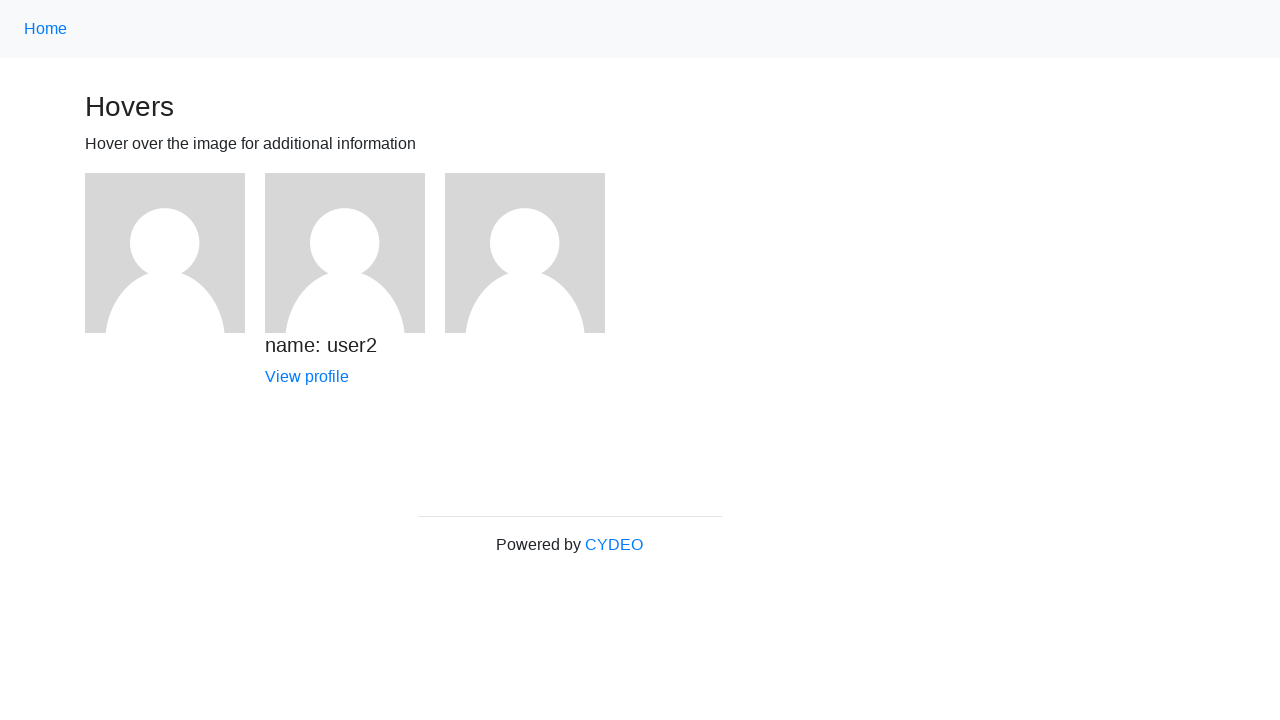

Verified 'View profile' link is visible for user2
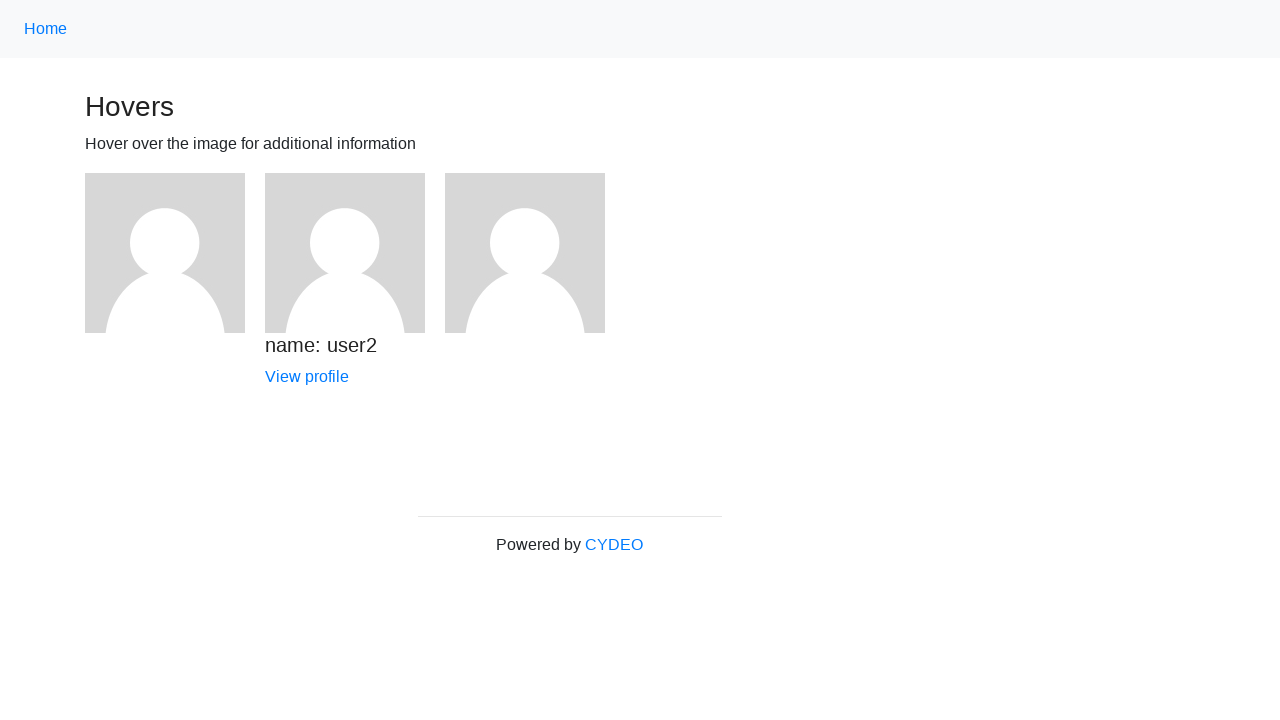

Hovered over third image at (525, 253) on xpath=//h5[.='name: user3']/parent::div/preceding-sibling::img
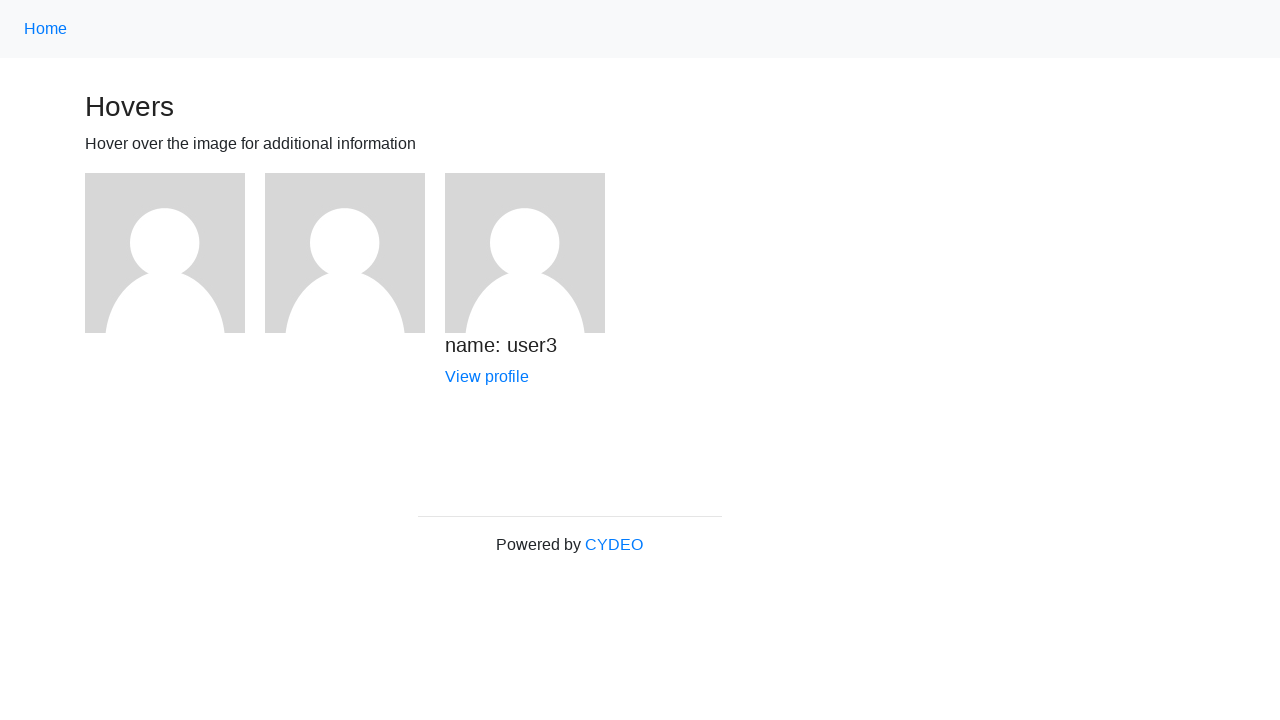

Verified 'name: user3' text is visible
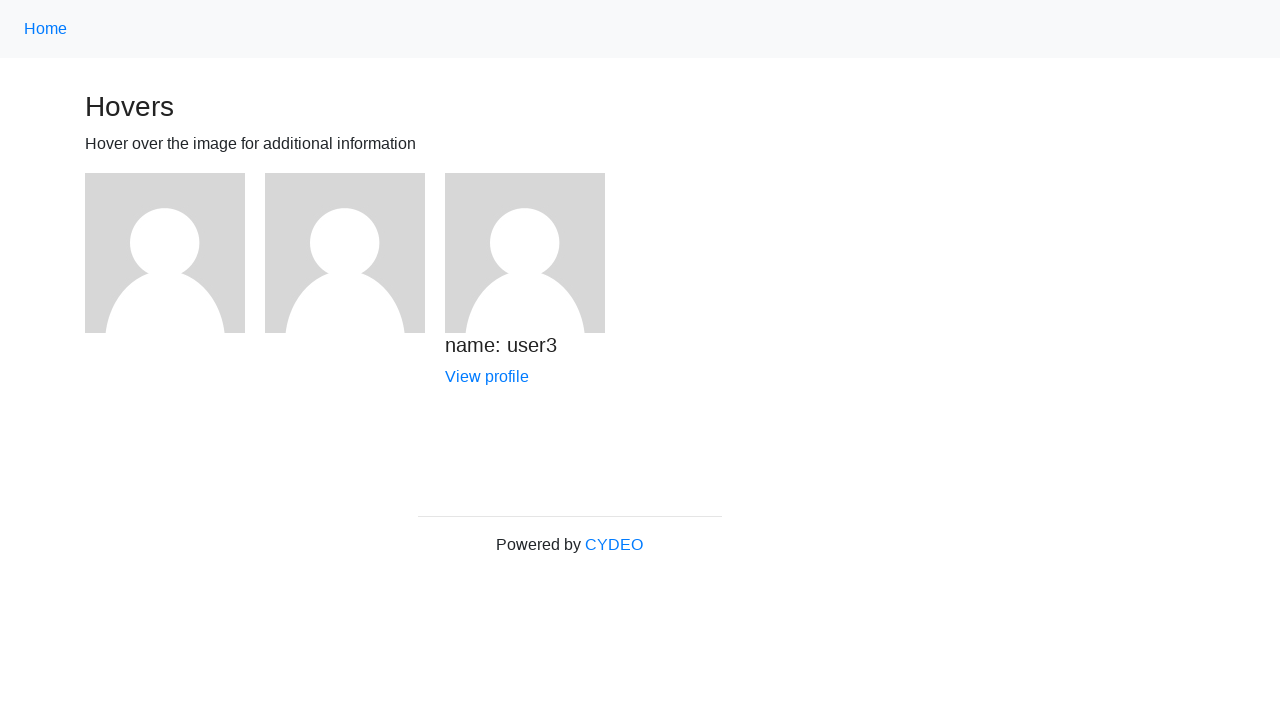

Verified 'View profile' link is visible for user3
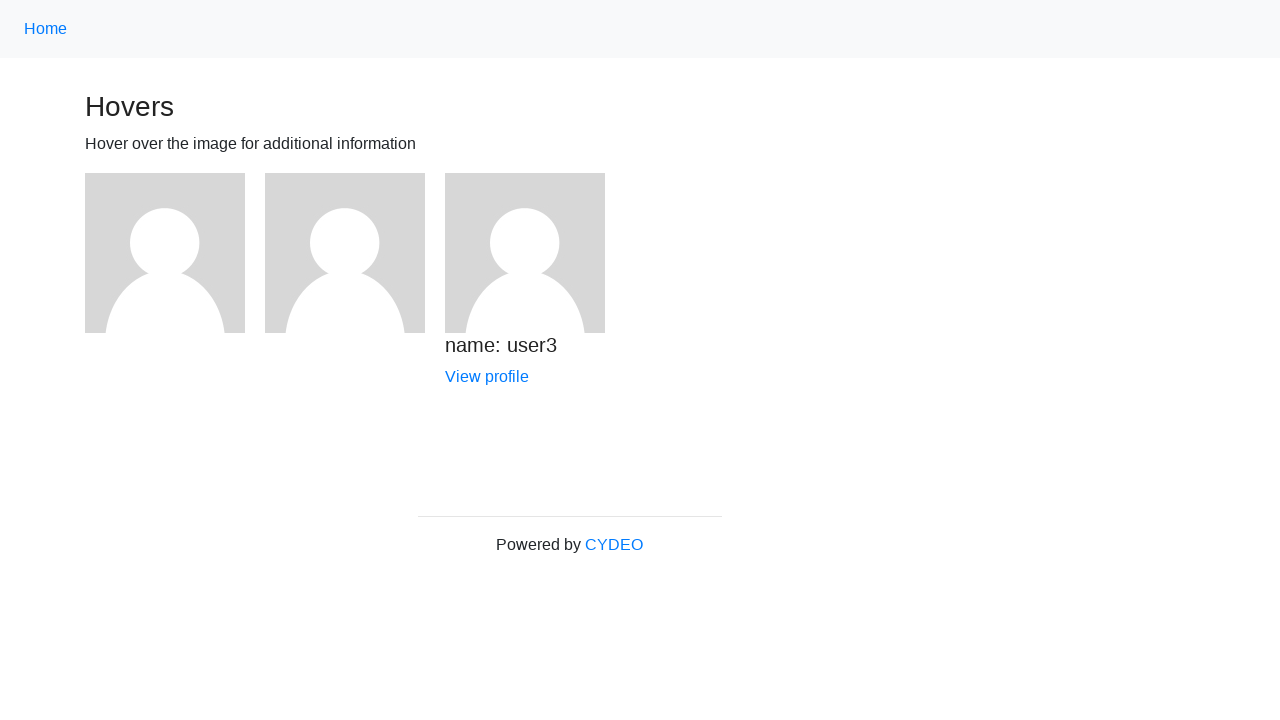

Verified 'View profile' link text content matches expected value
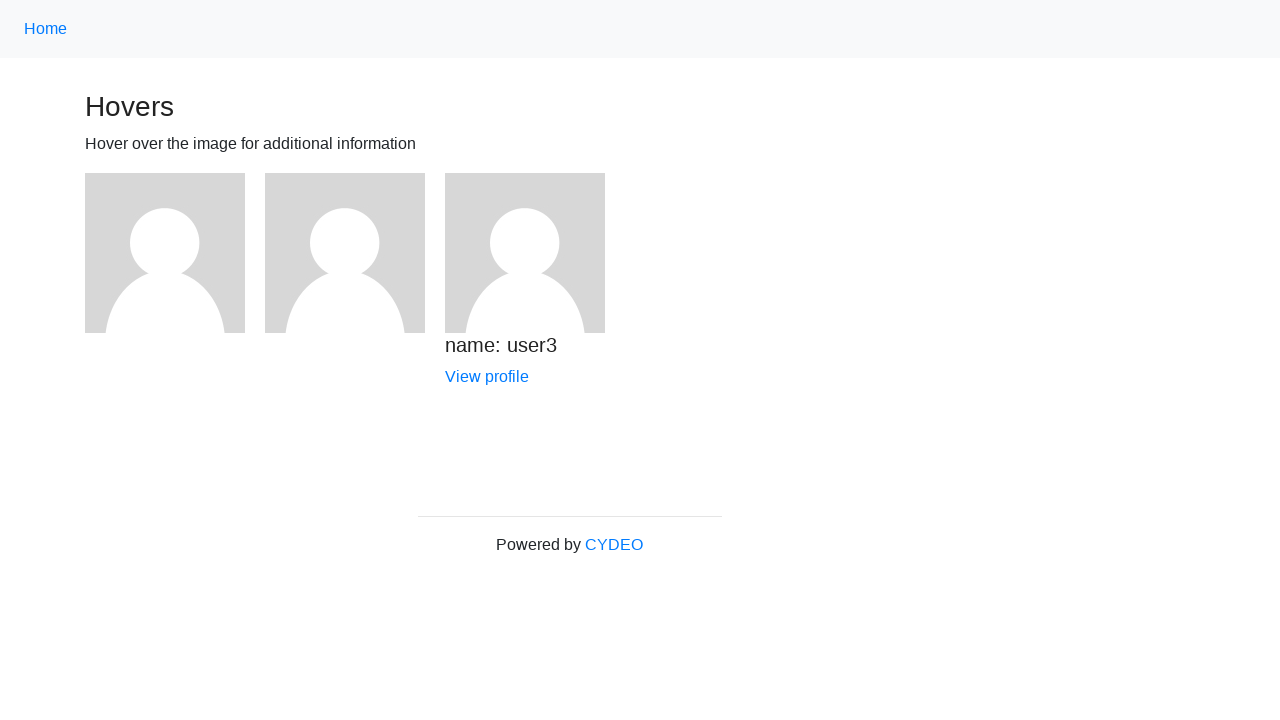

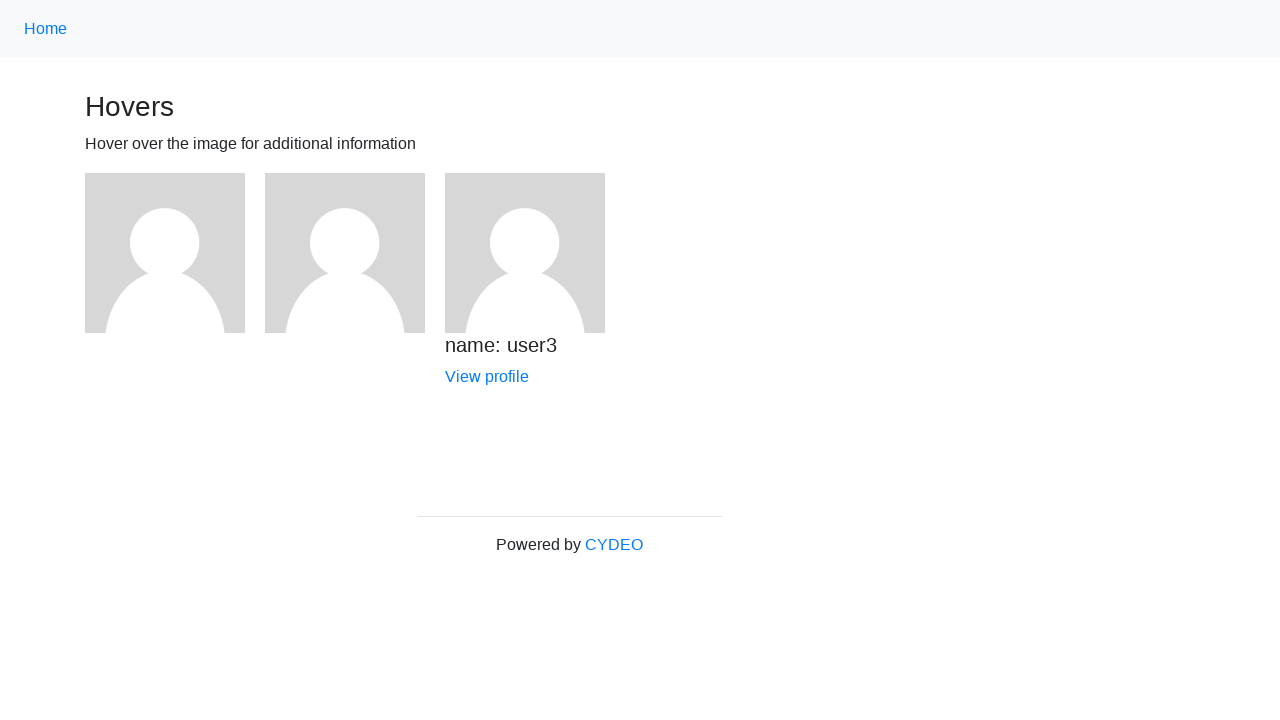